Navigates to the supplements page on Dr. Simi Chile website and clicks the "Show more" button multiple times to load additional products in the gallery.

Starting URL: https://www.drsimi.cl/suplementos-y-alimentos

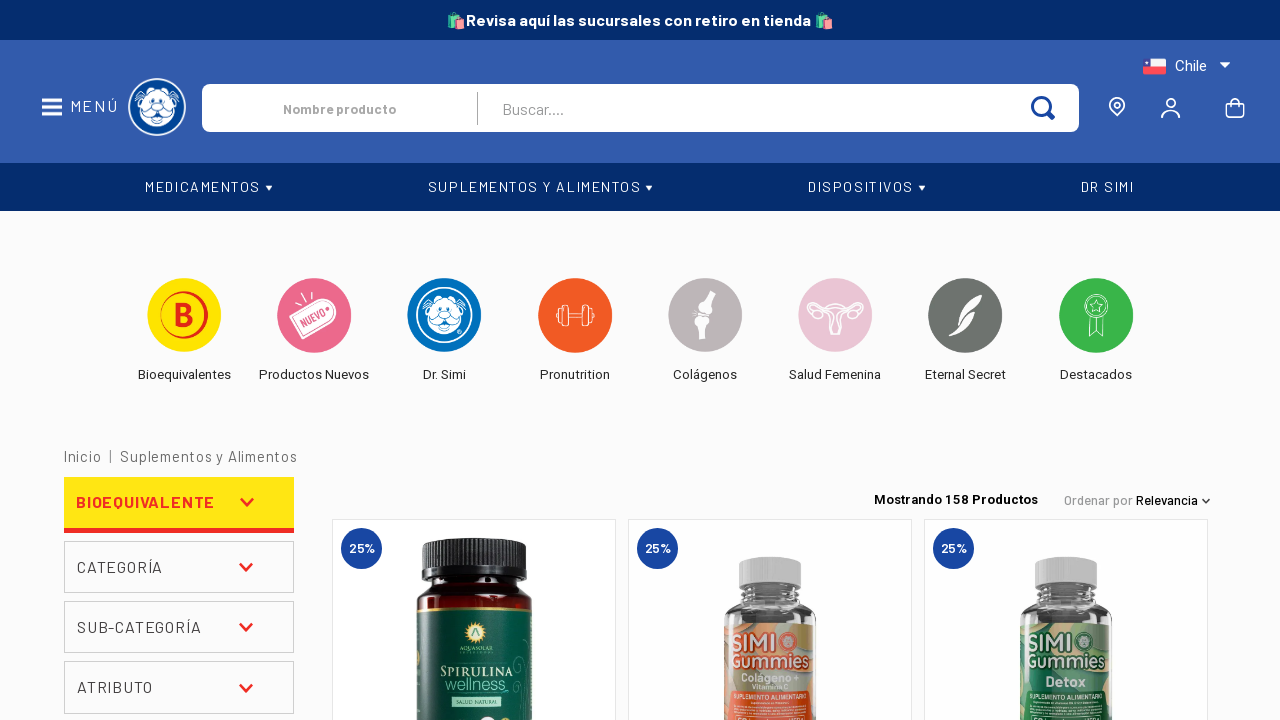

Waited for page to reach networkidle state
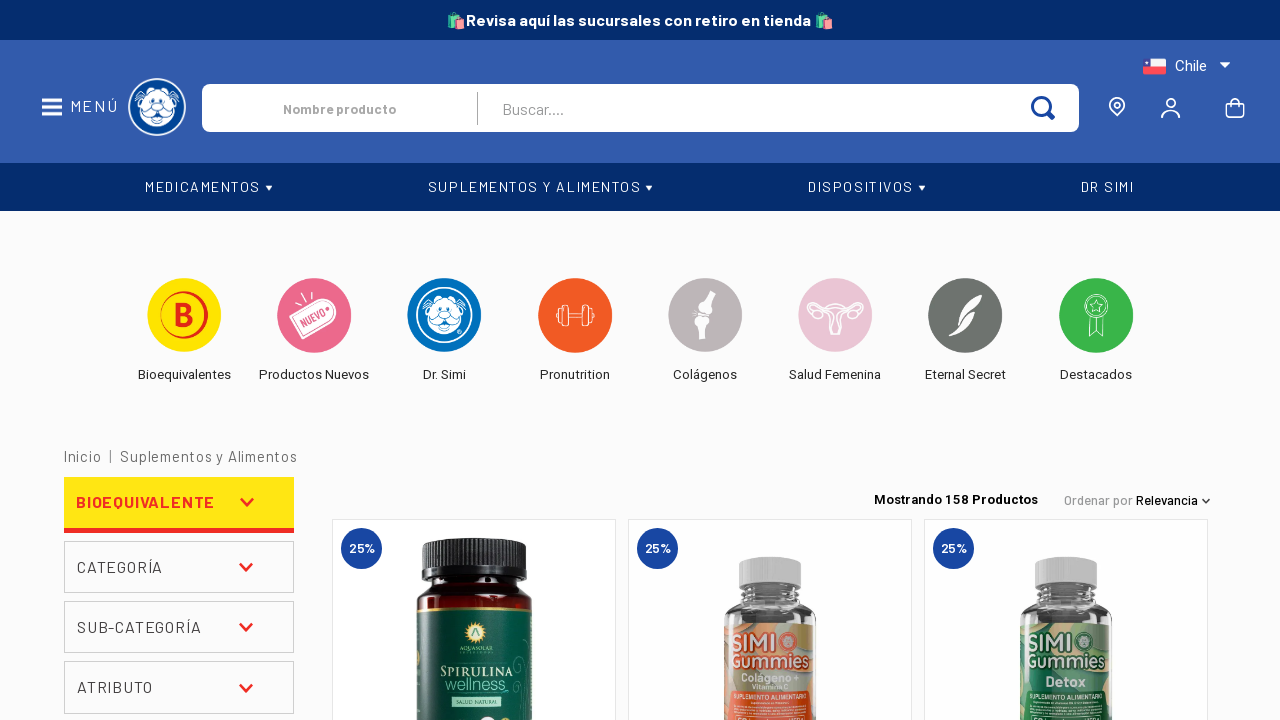

Product gallery container loaded
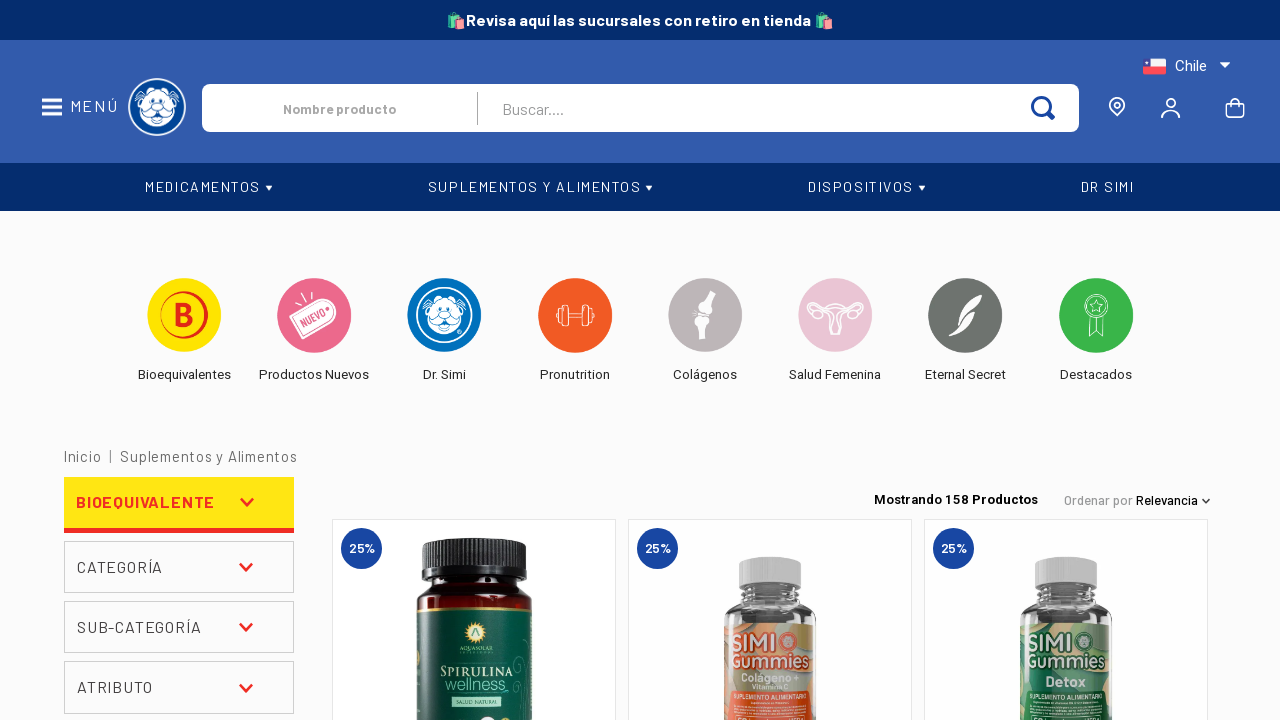

Clicked 'Mostrar más' button to load more products at (755, 360) on internal:text="Mostrar m\u00e1s"i
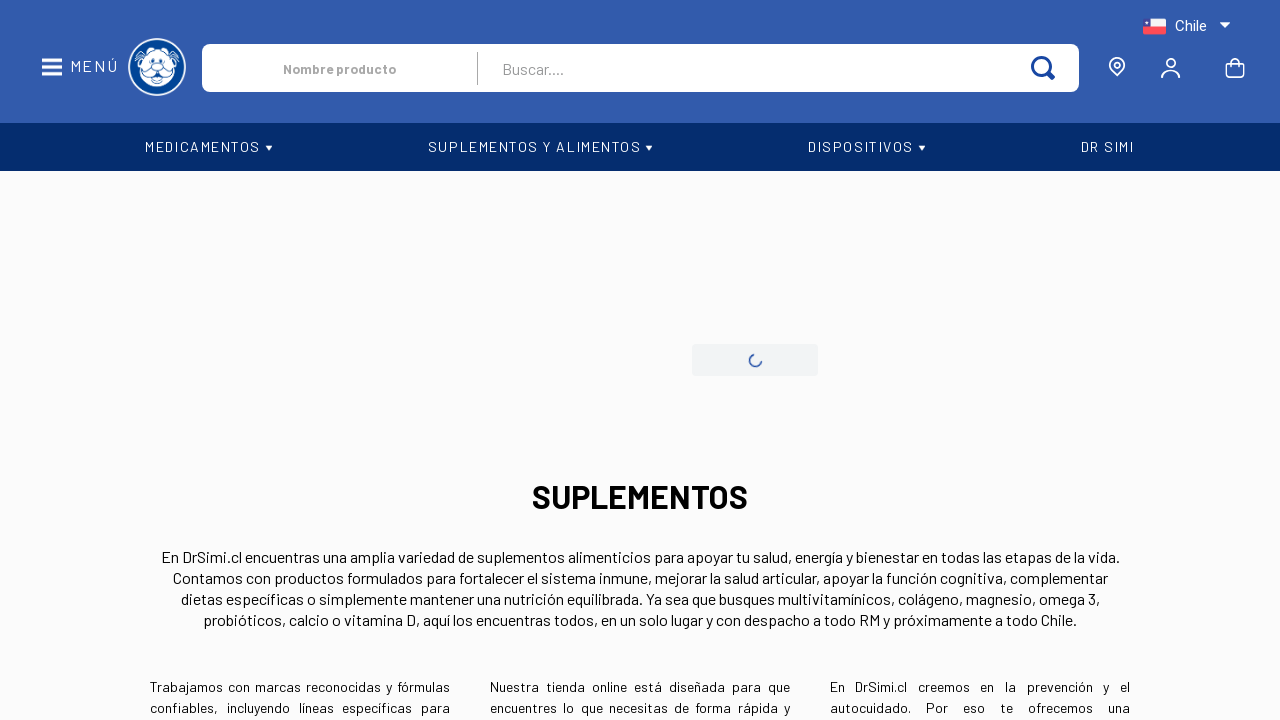

Clicked 'Mostrar más' button to load additional products at (755, 706) on internal:text="Mostrar m\u00e1s"i
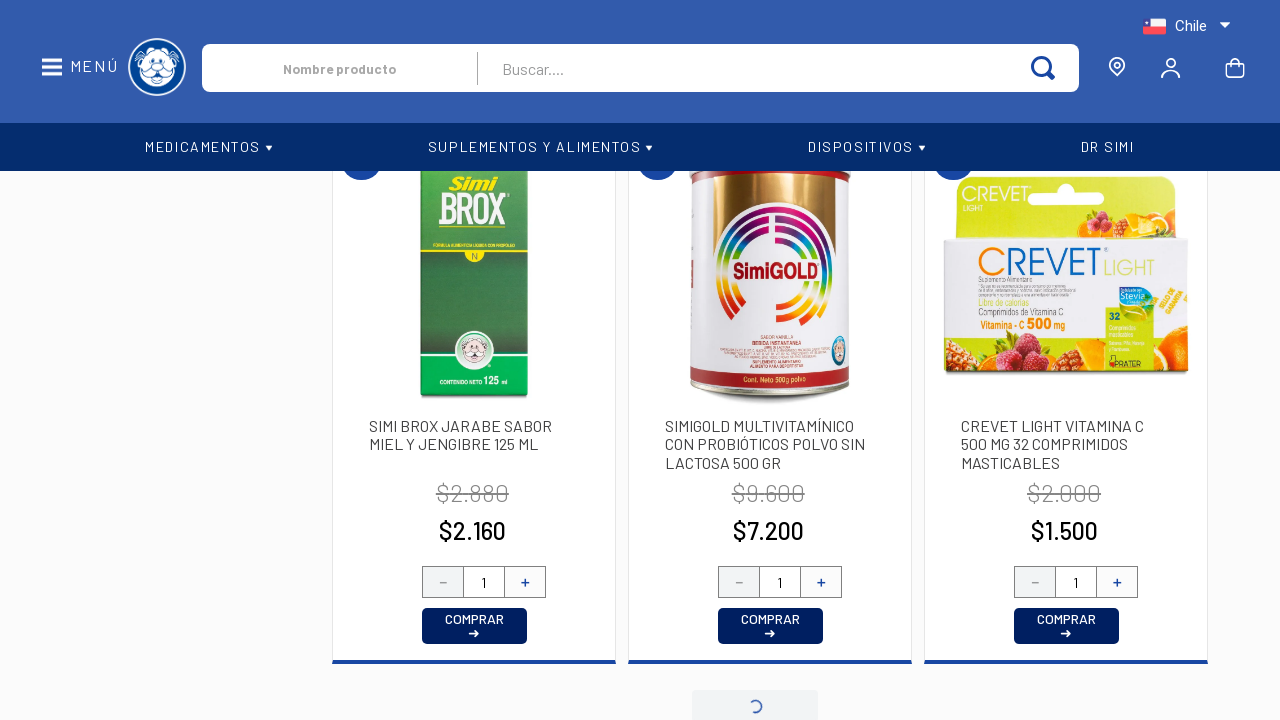

Waited 1 second for products to load
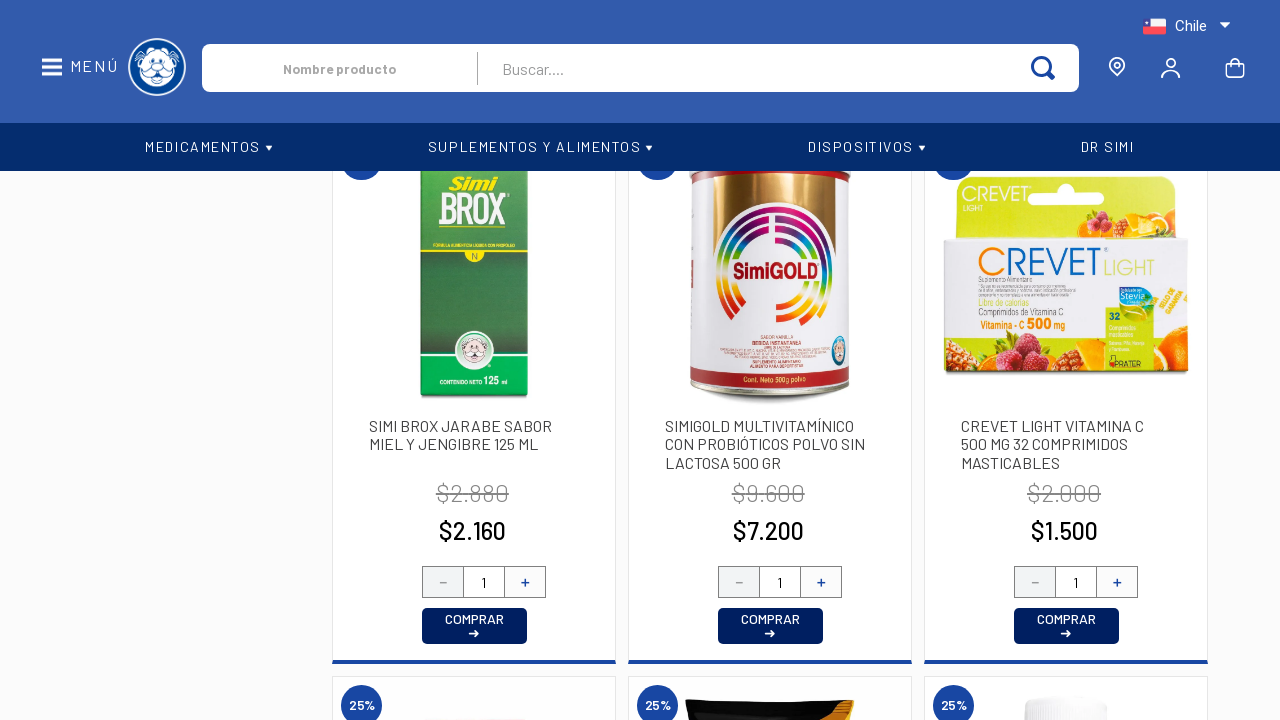

Clicked 'Mostrar más' button to load additional products at (755, 361) on internal:text="Mostrar m\u00e1s"i
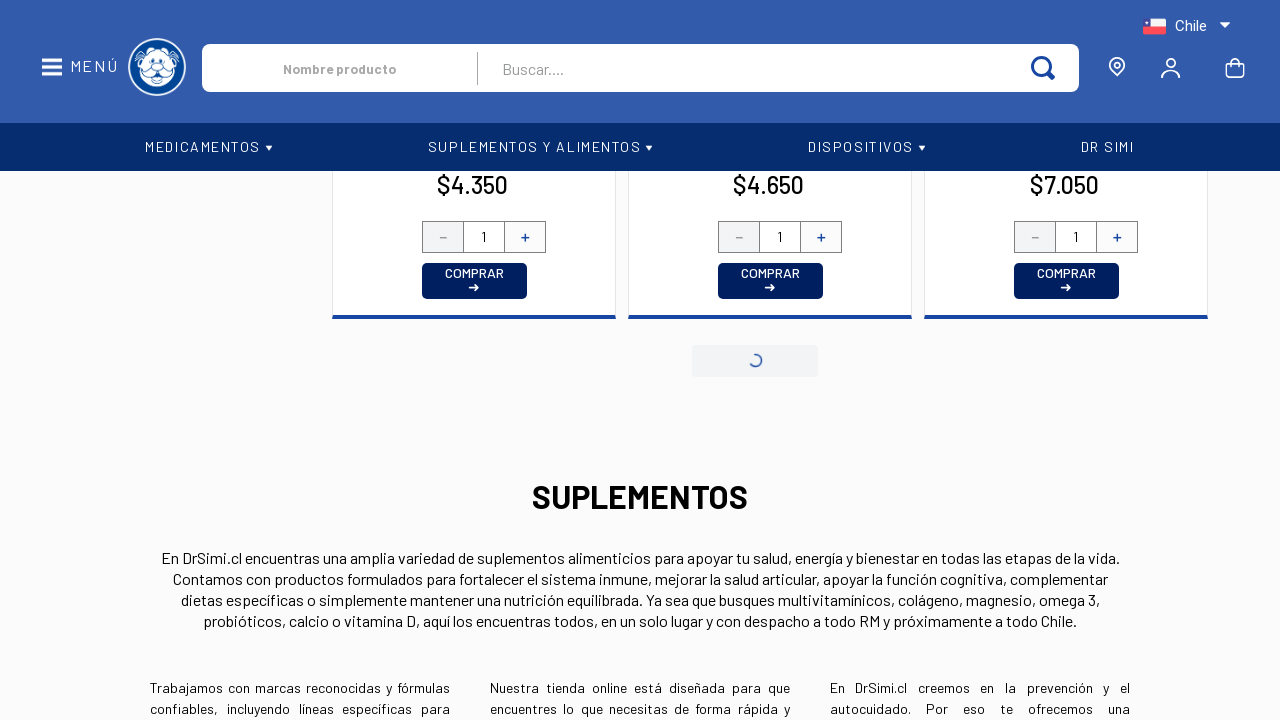

Waited 1 second for products to load
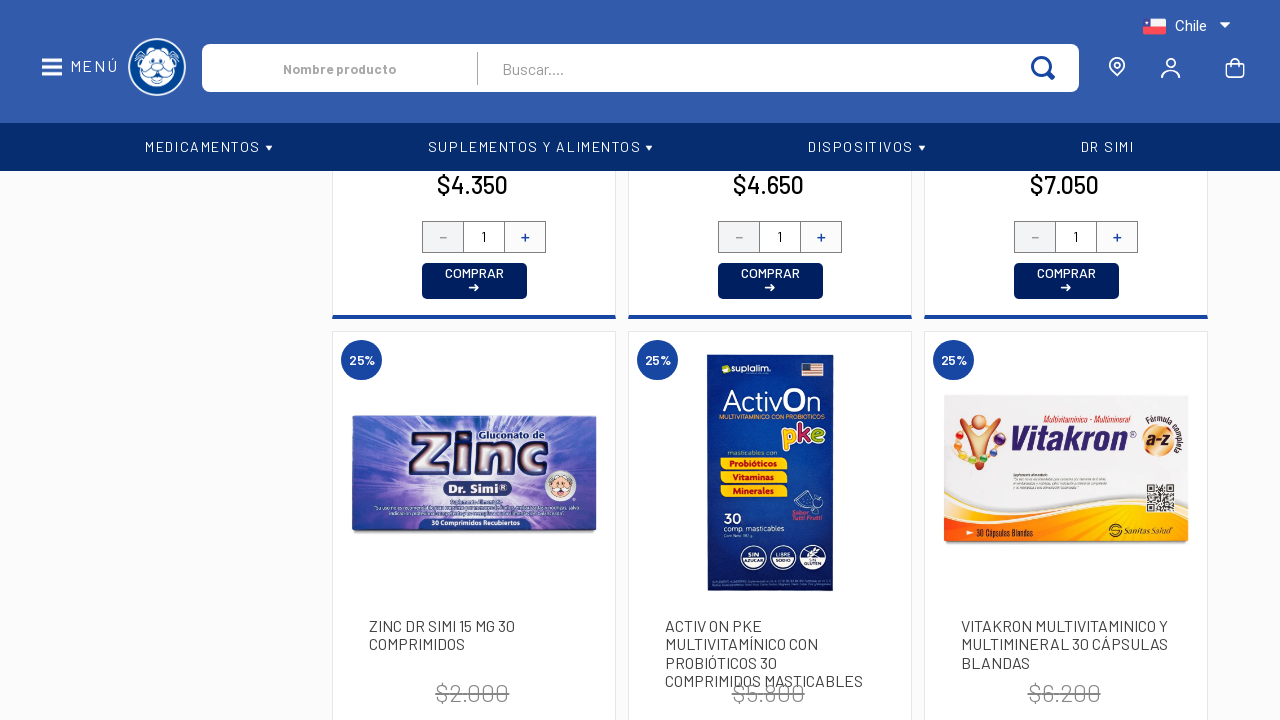

Clicked 'Mostrar más' button to load additional products at (755, 360) on internal:text="Mostrar m\u00e1s"i
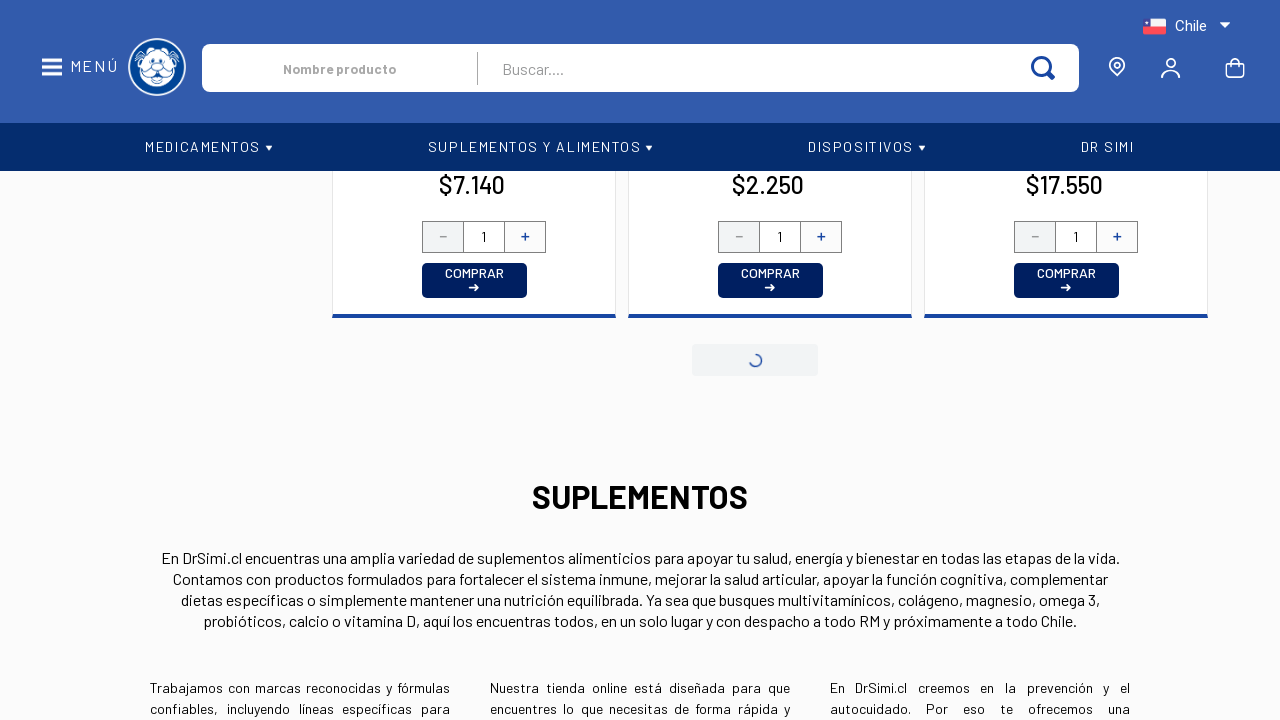

Waited 1 second for products to load
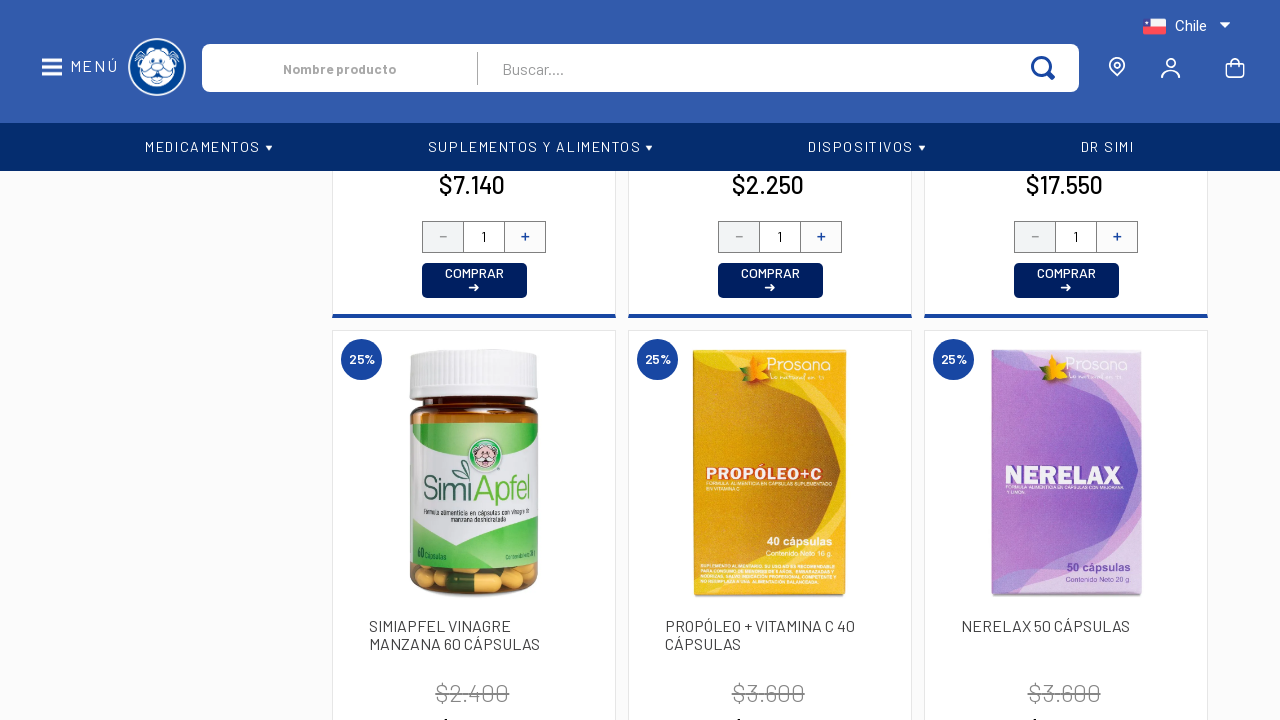

Clicked 'Mostrar más' button to load additional products at (755, 360) on internal:text="Mostrar m\u00e1s"i
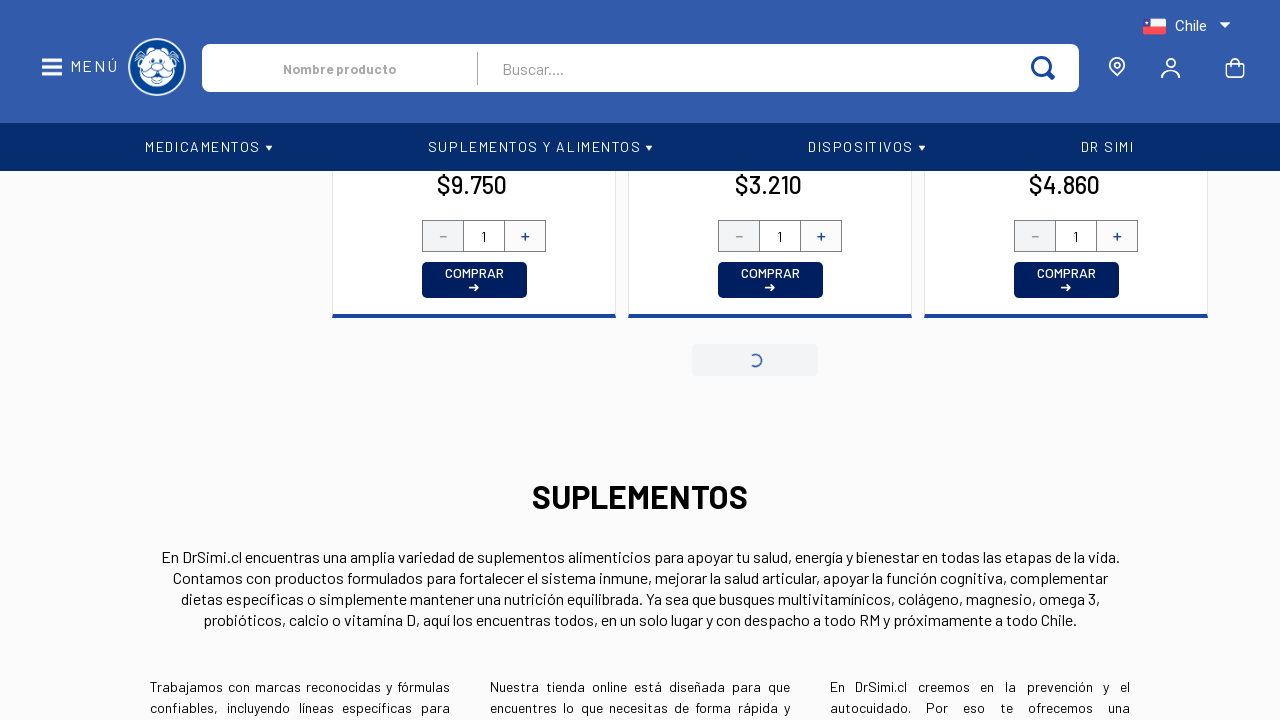

Waited 1 second for products to load
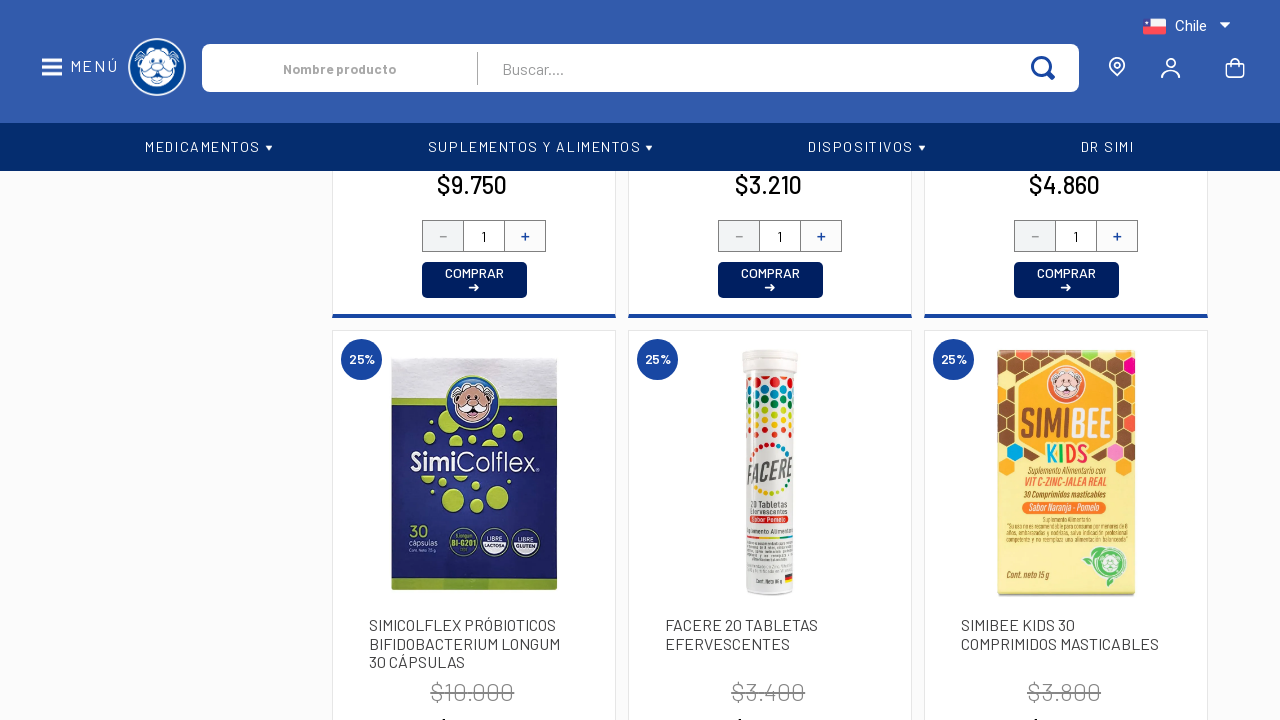

Clicked 'Mostrar más' button to load additional products at (755, 361) on internal:text="Mostrar m\u00e1s"i
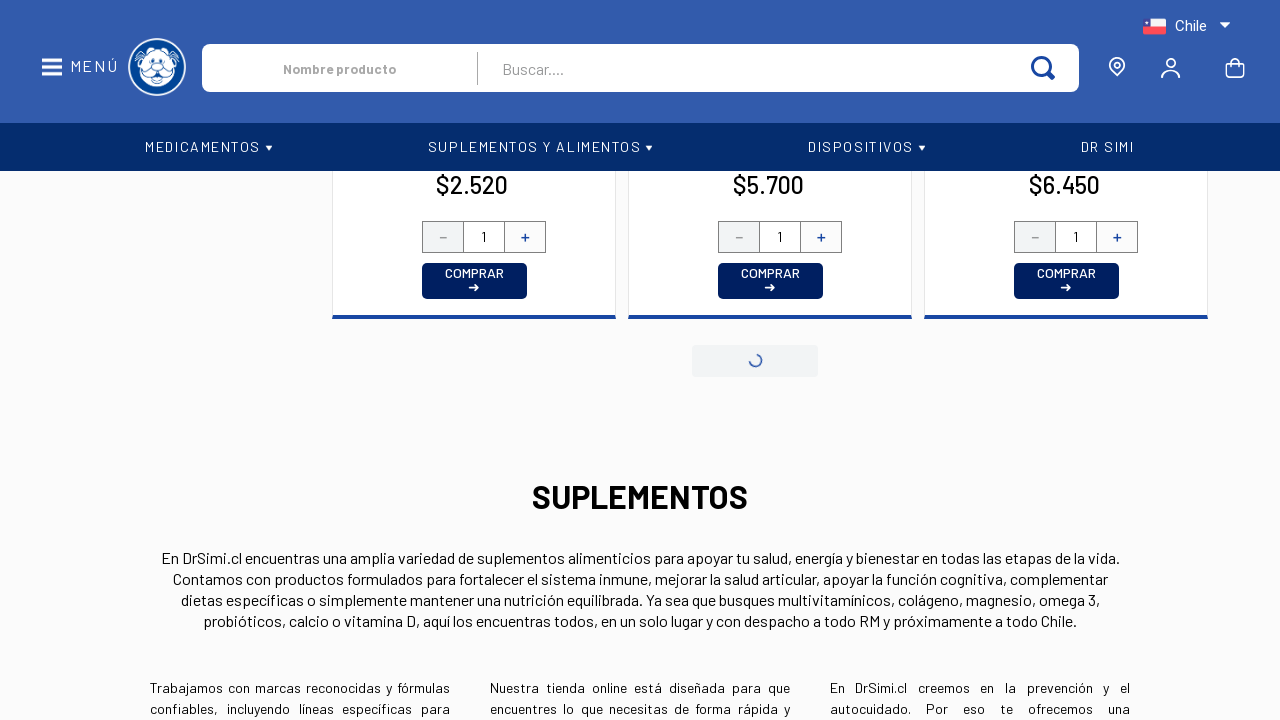

Waited 1 second for products to load
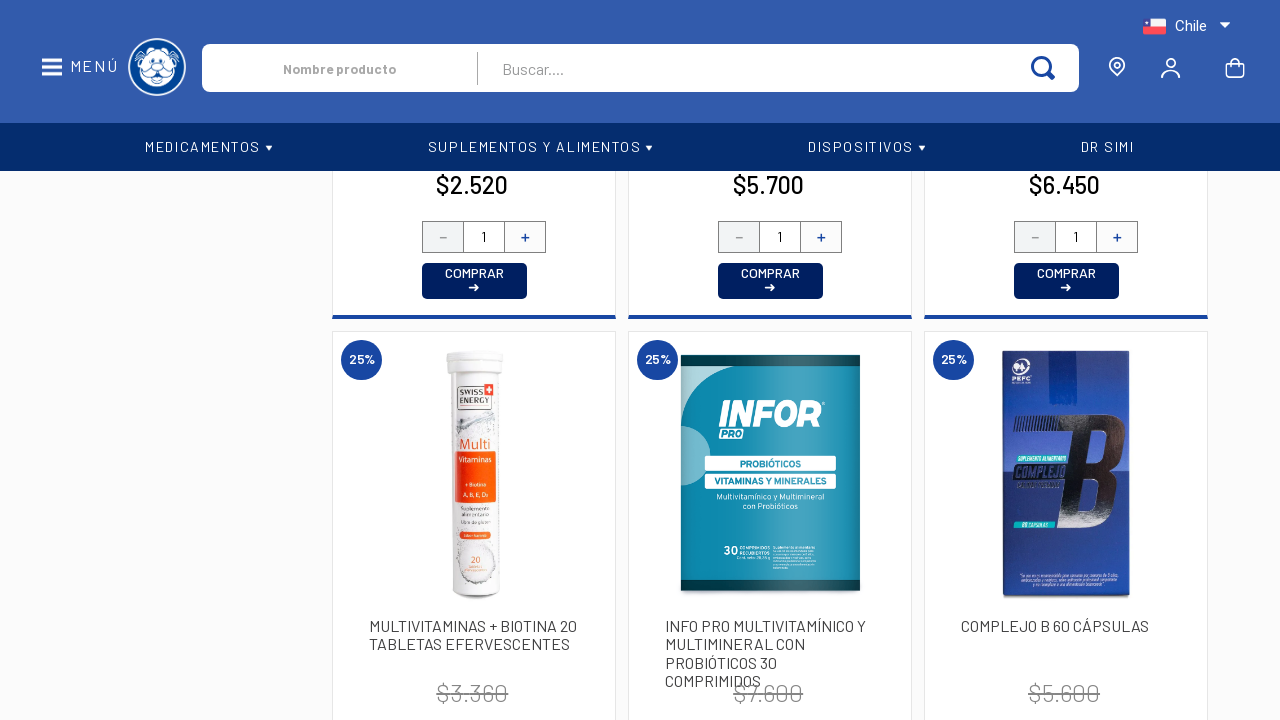

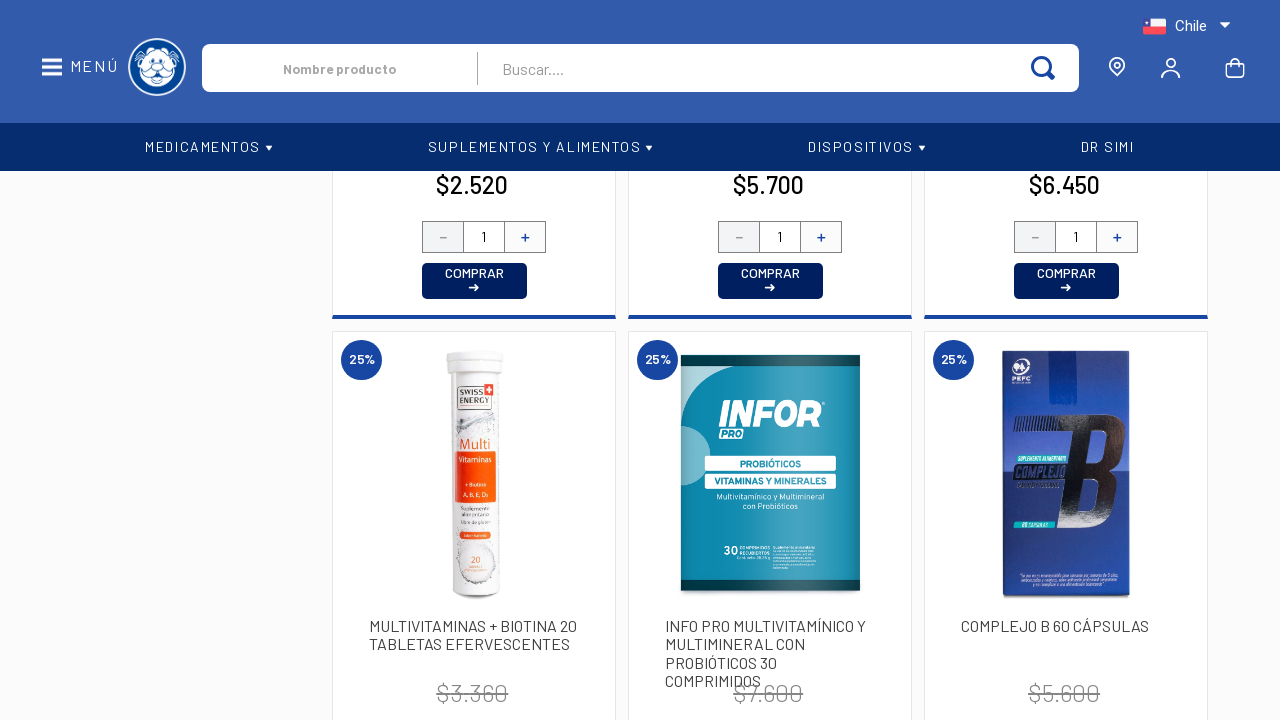